Tests flight booking workflow on BlazeDemo by selecting departure/arrival cities, choosing a flight, and completing the purchase form with passenger details

Starting URL: https://www.blazedemo.com

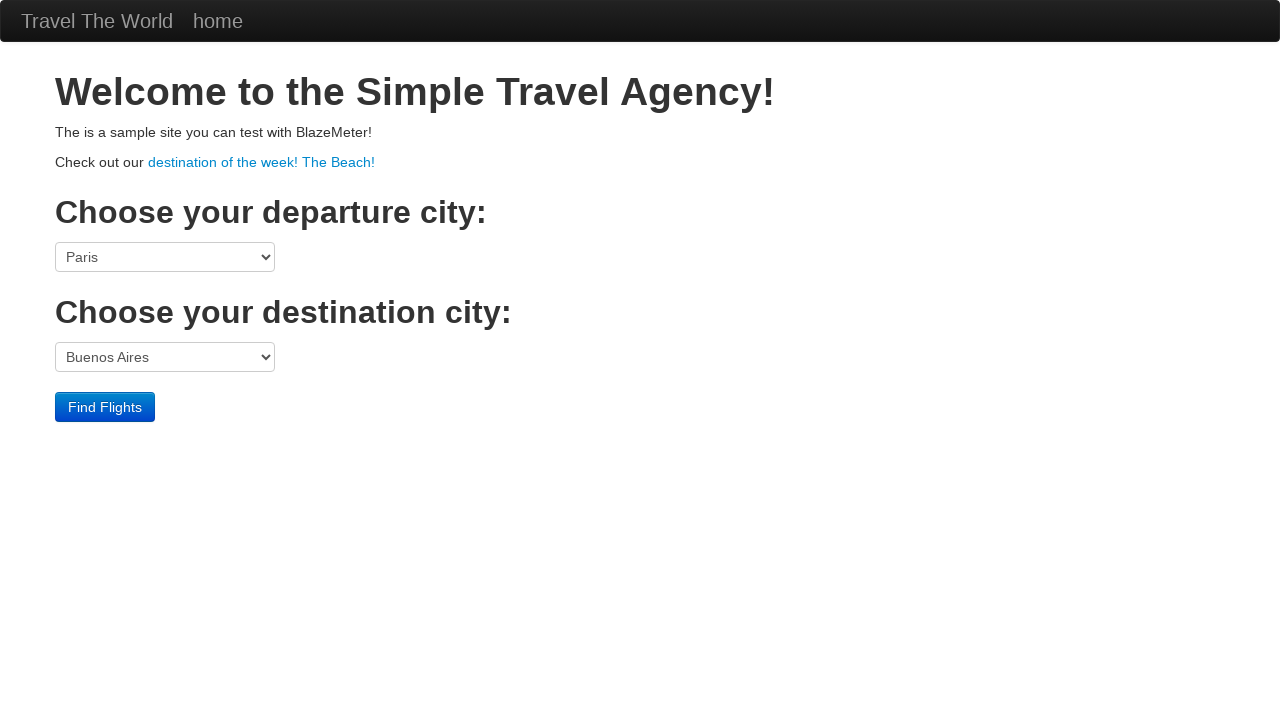

Clicked departure city dropdown at (165, 257) on select[name='fromPort']
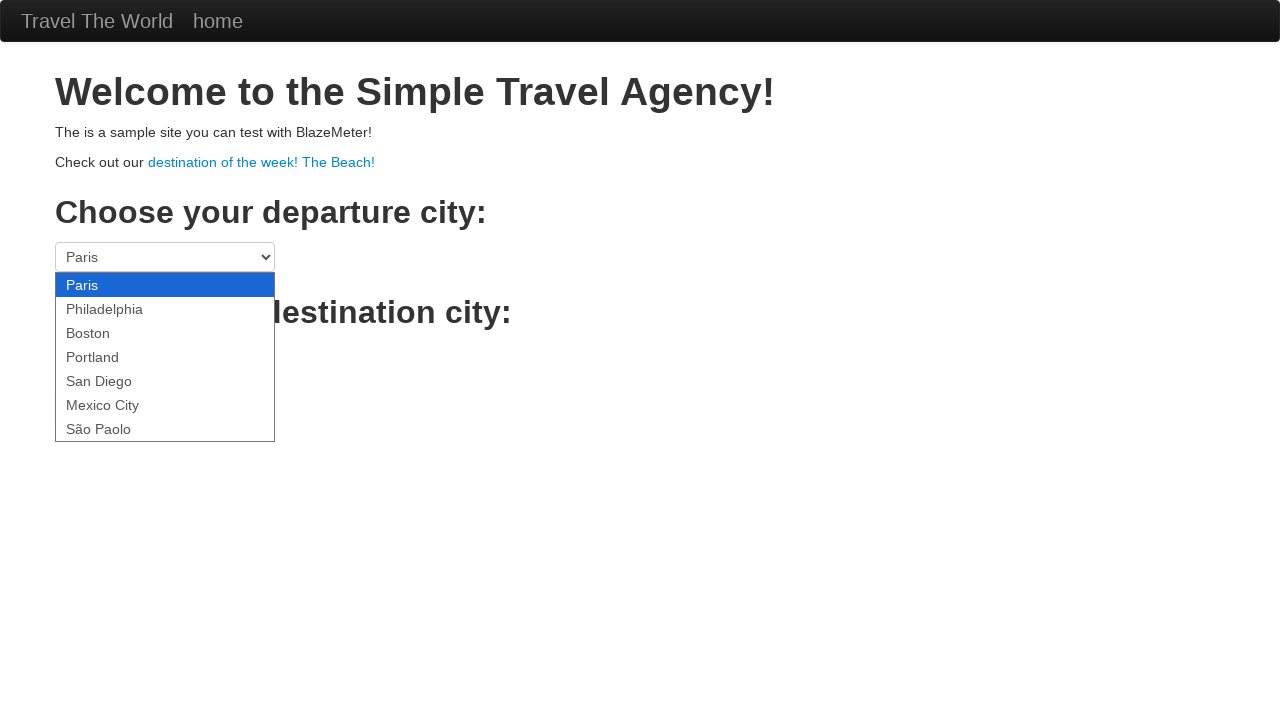

Selected São Paolo as departure city on select[name='fromPort']
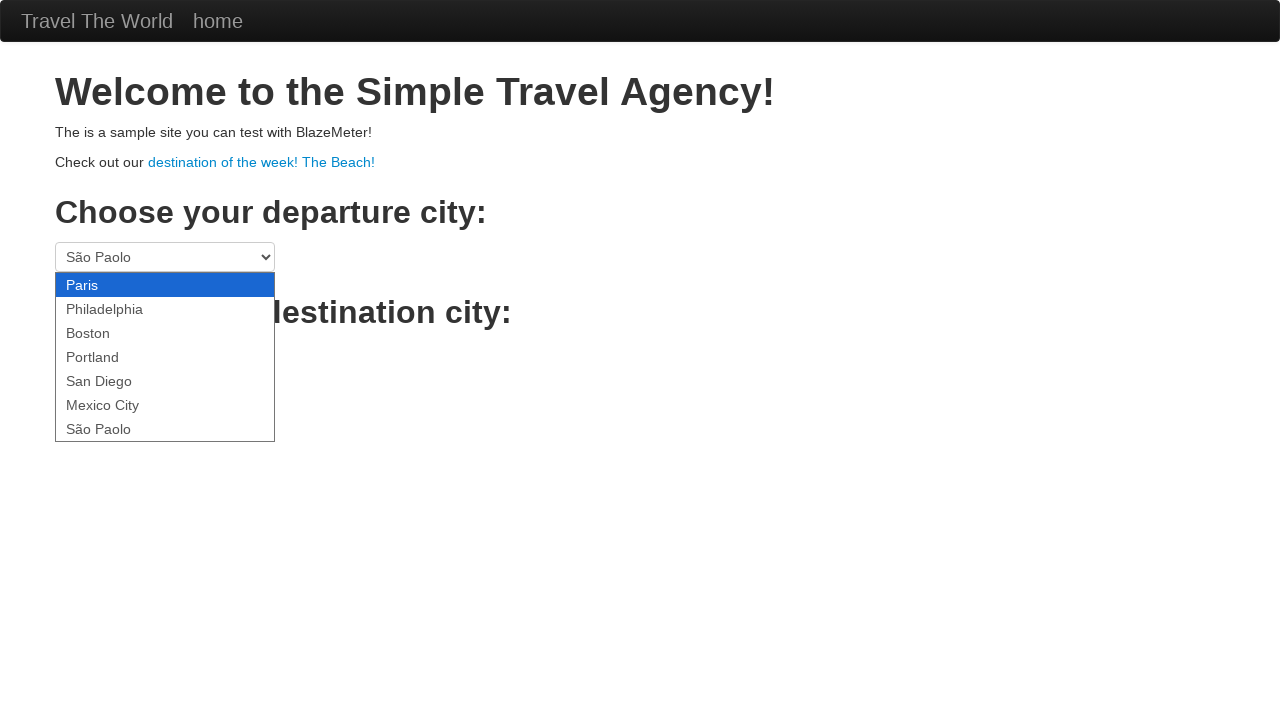

Clicked destination city dropdown at (165, 357) on select[name='toPort']
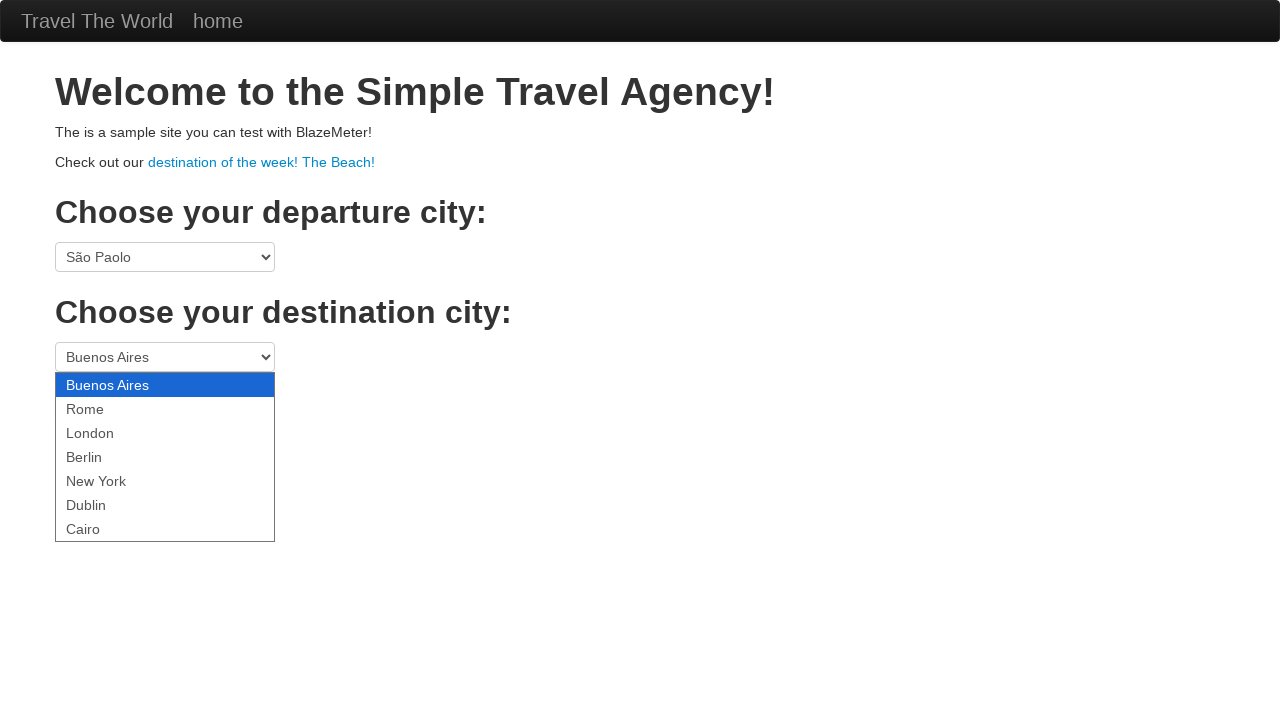

Selected Cairo as destination city on select[name='toPort']
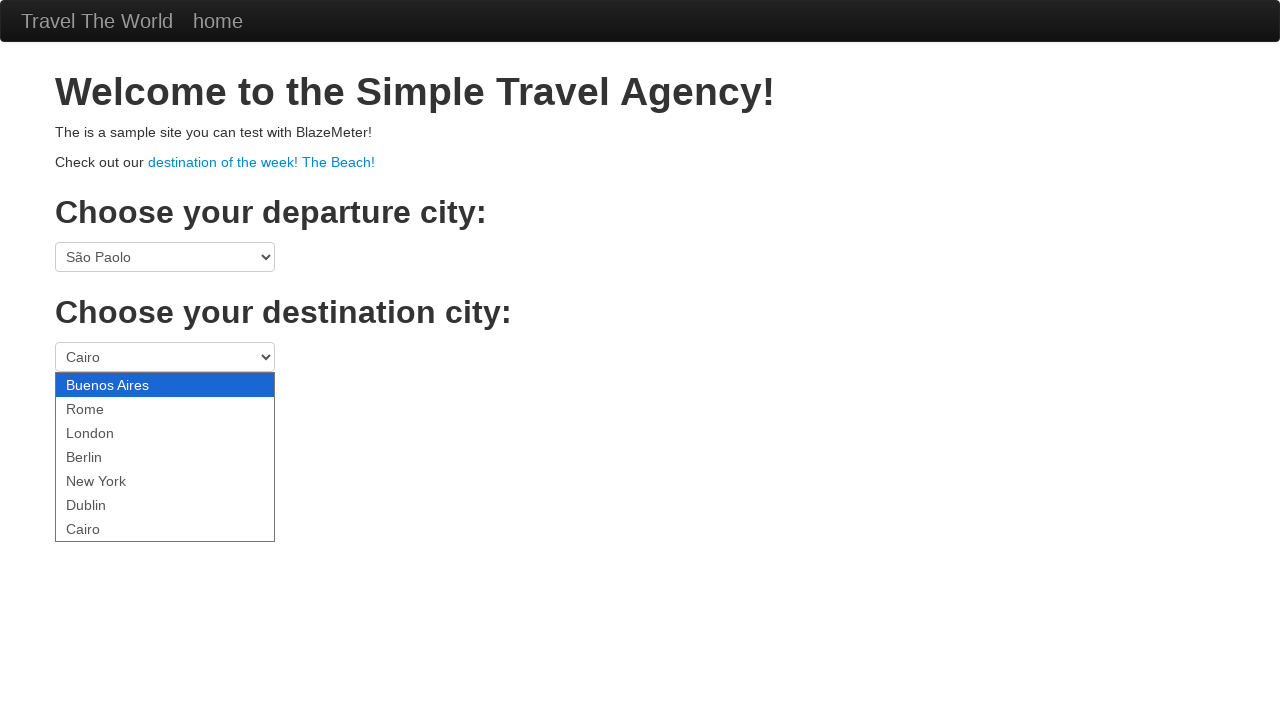

Clicked 'Find Flights' button at (105, 407) on input.btn.btn-primary
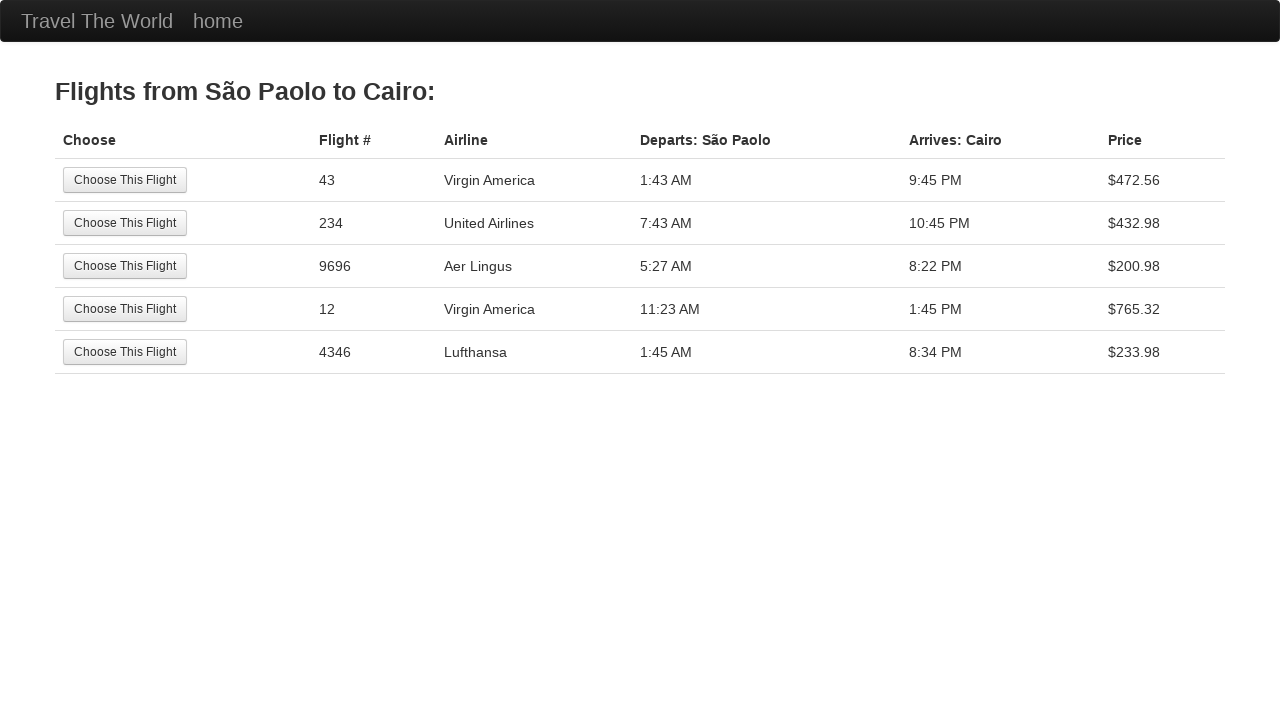

Flight results loaded
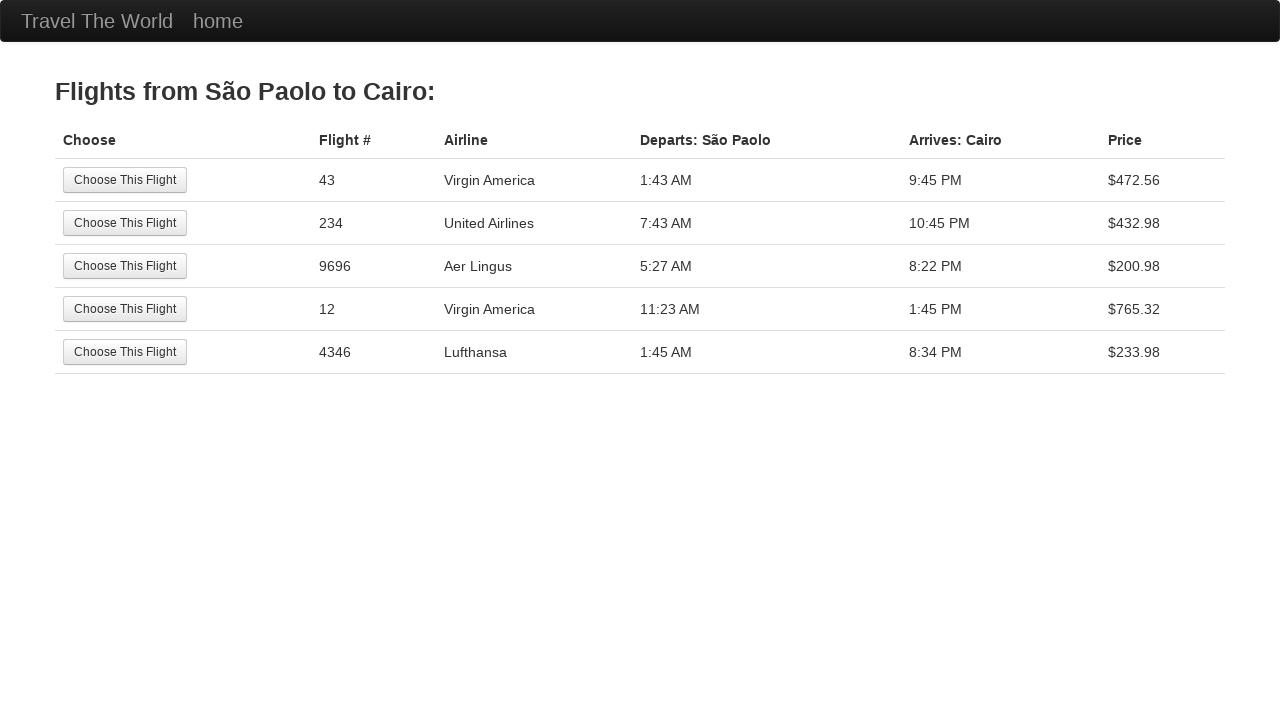

Selected first flight option at (125, 180) on tr:nth-child(1) .btn
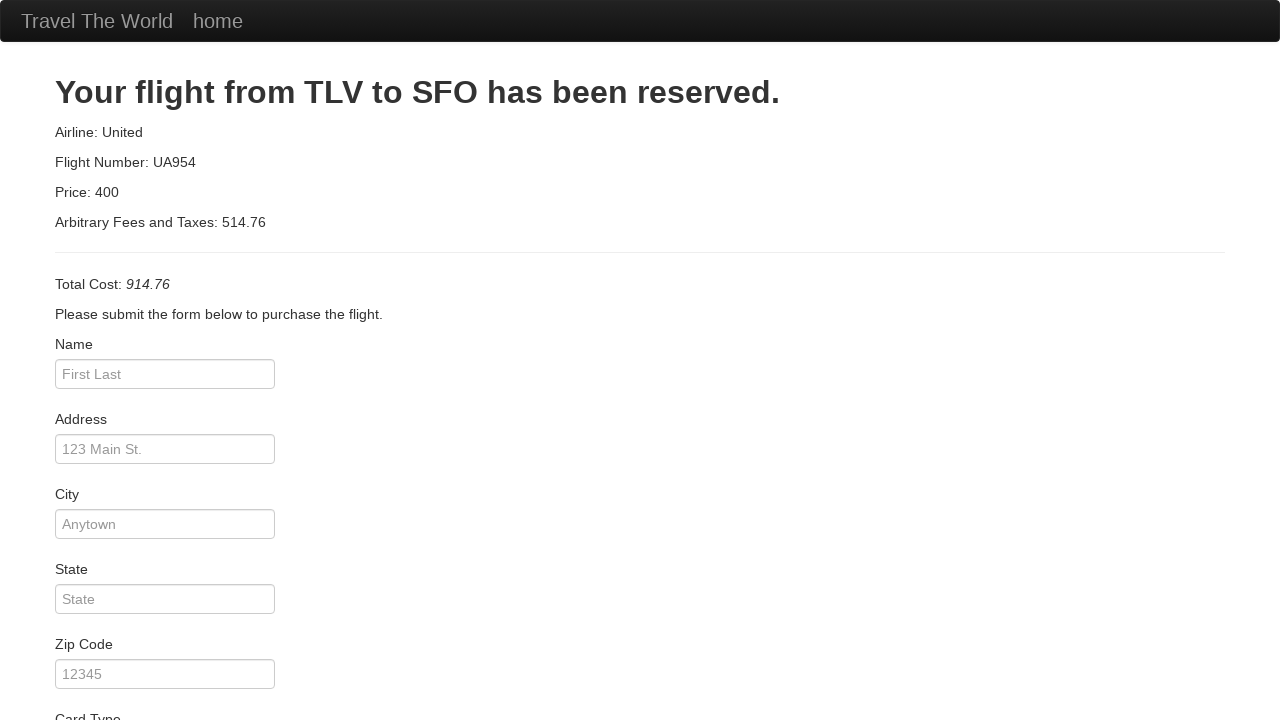

Purchase form loaded
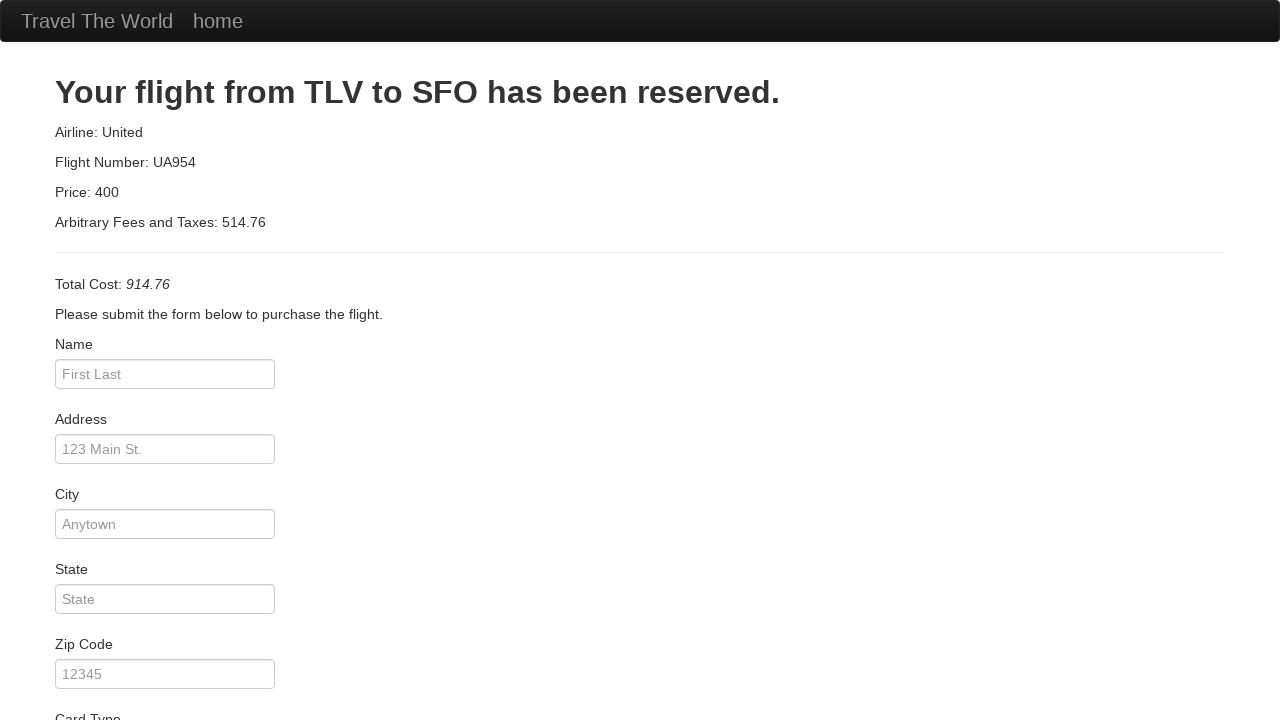

Entered passenger name: Fernanda on #inputName
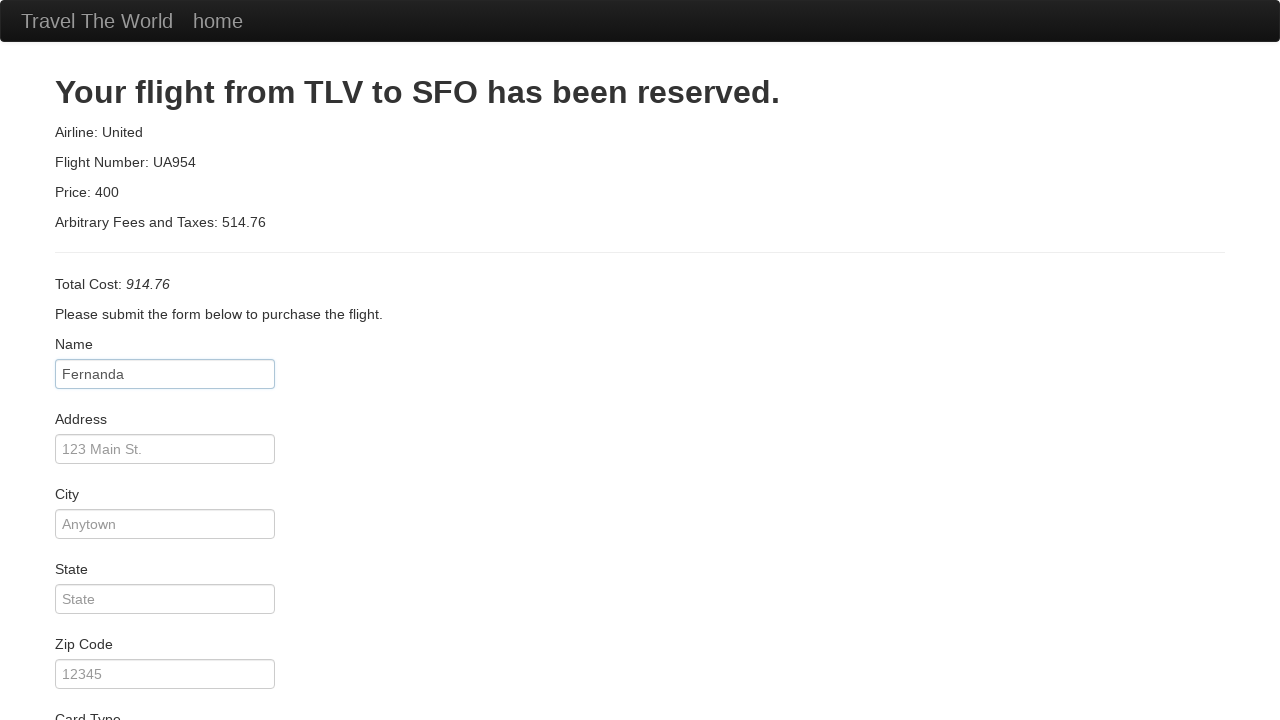

Entered address: Rua Josefina, 320 on #address
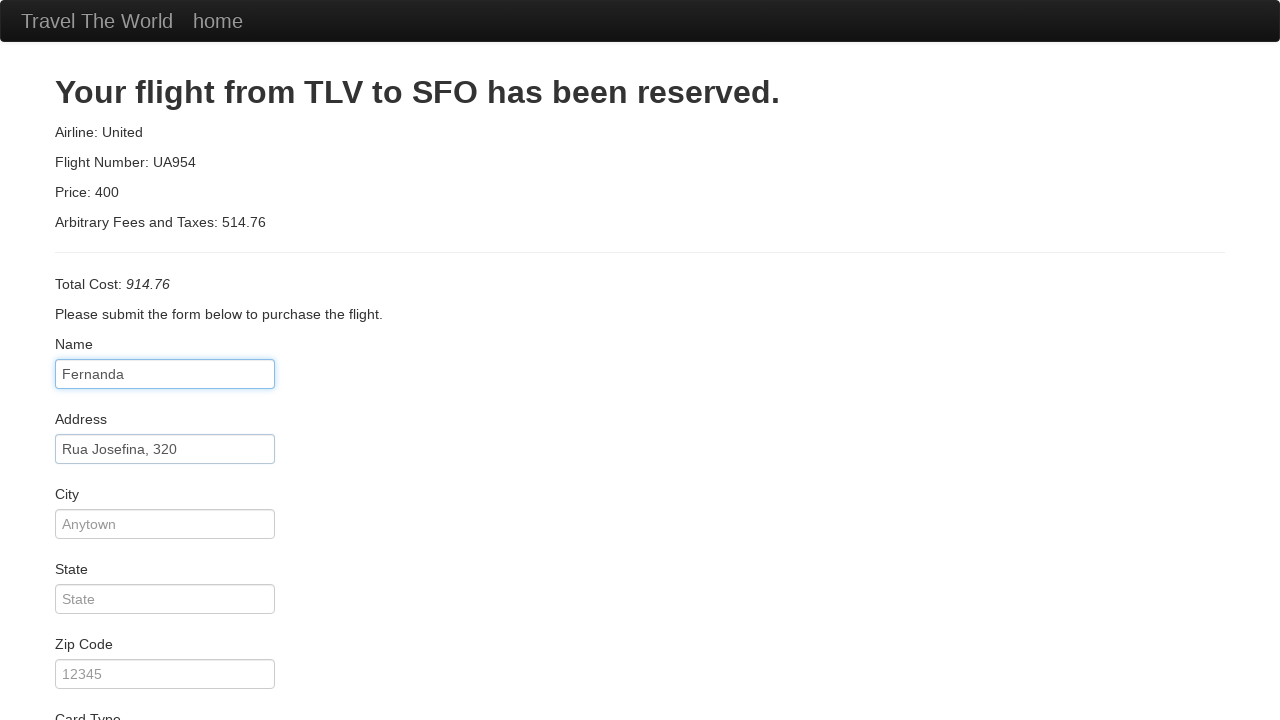

Entered city: Salvador on #city
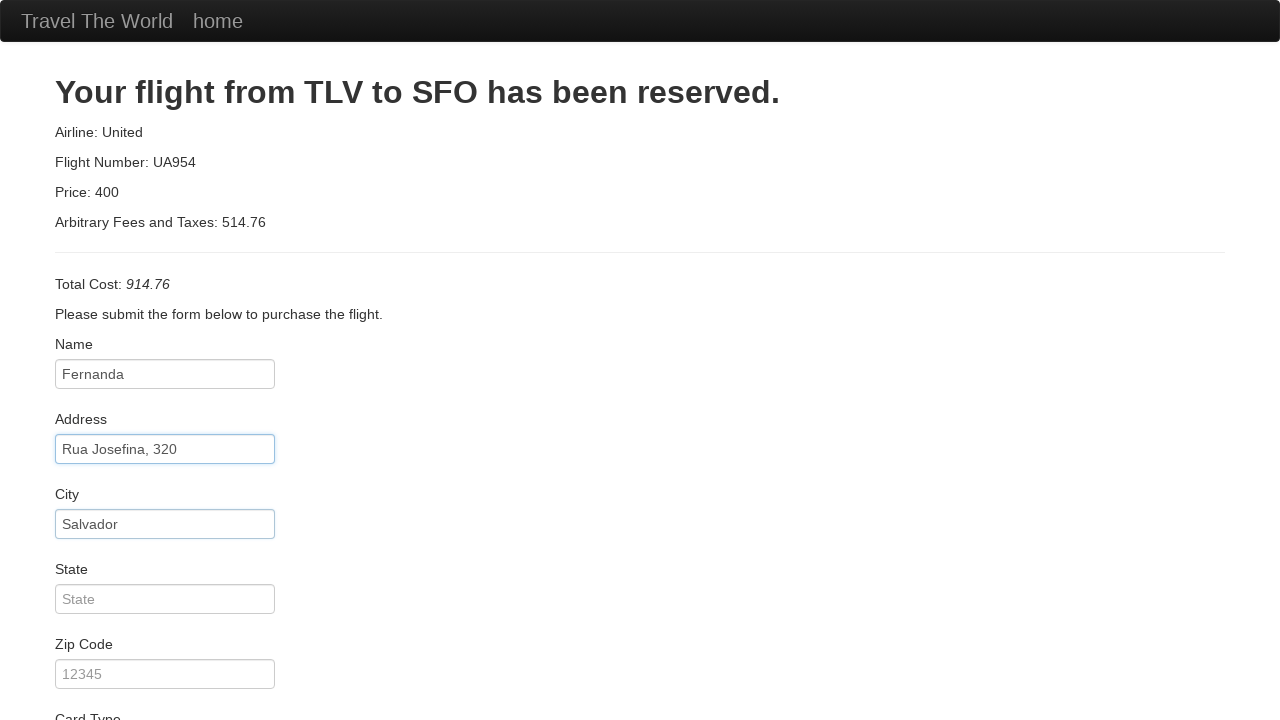

Entered state: BA on #state
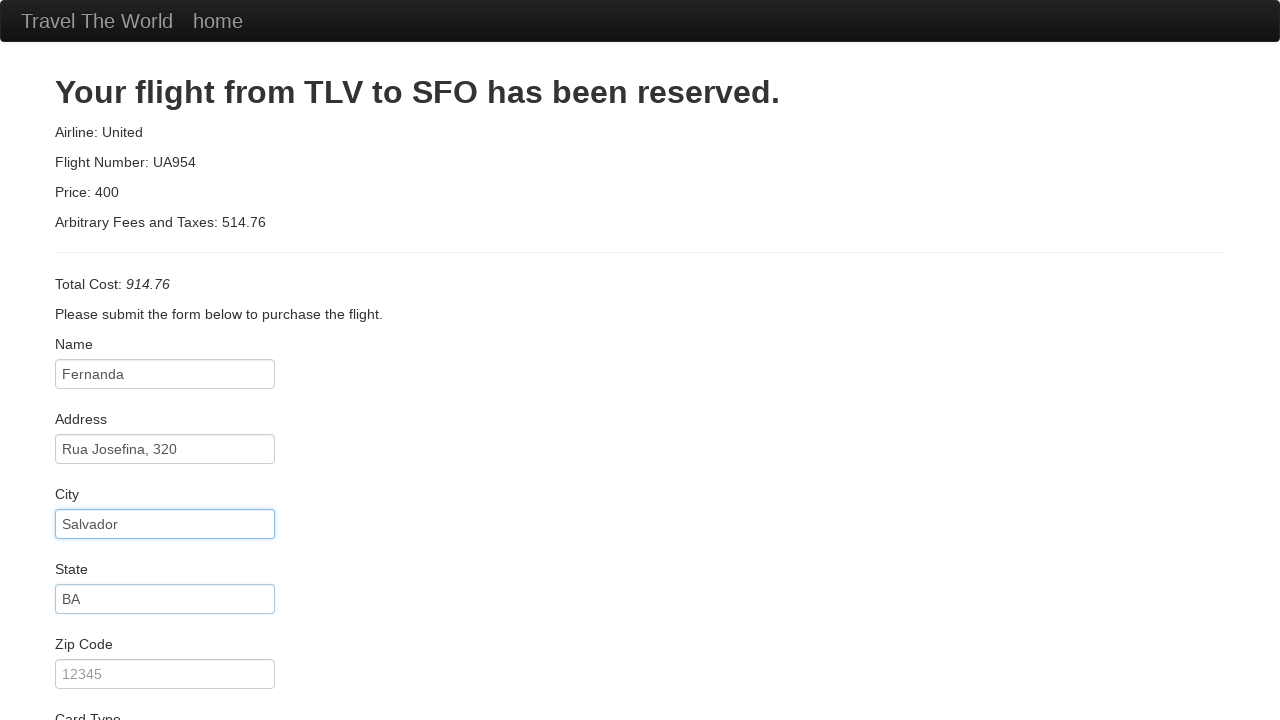

Entered zip code: 041680060 on #zipCode
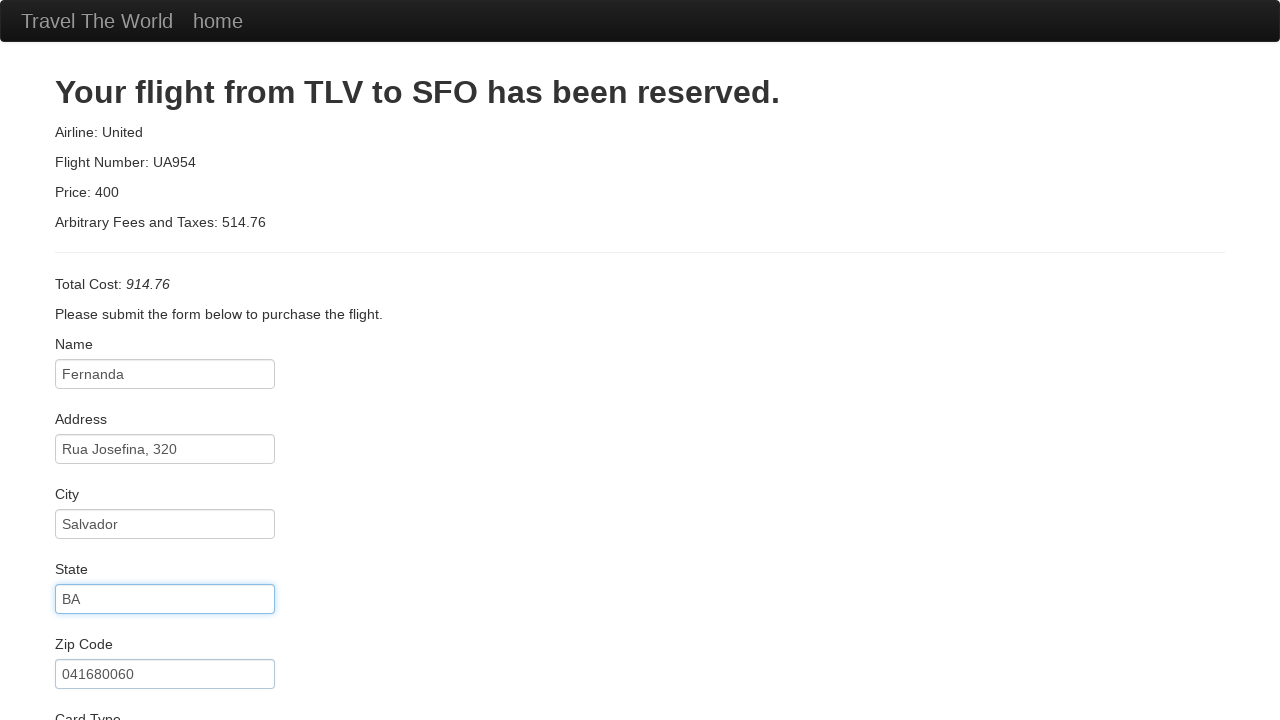

Selected American Express card type on select[name='cardType']
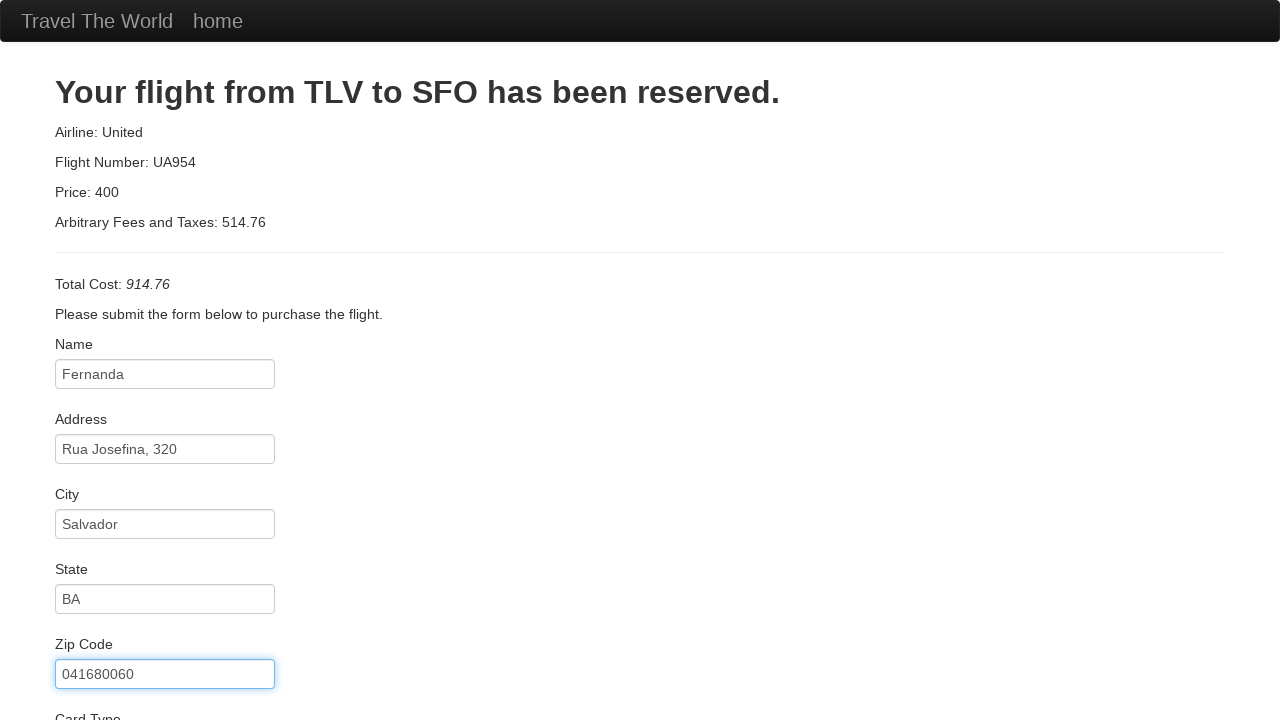

Entered credit card number on #creditCardNumber
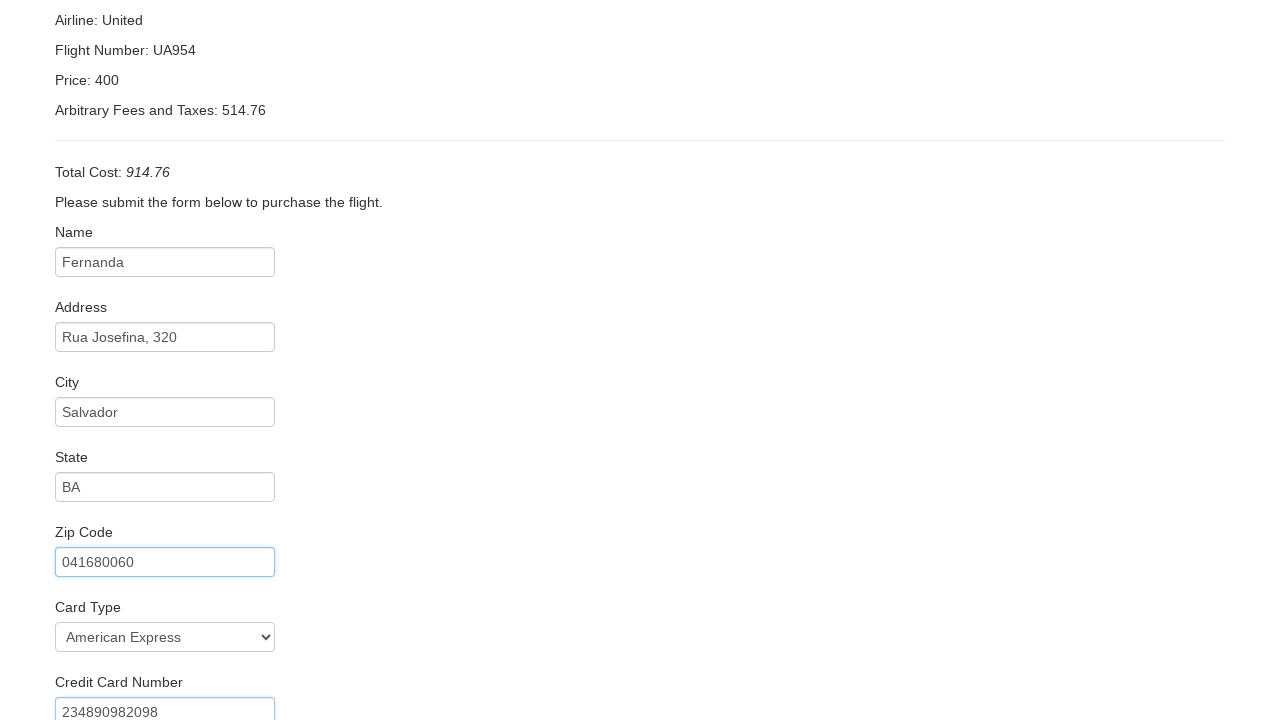

Entered credit card month: 01 on #creditCardMonth
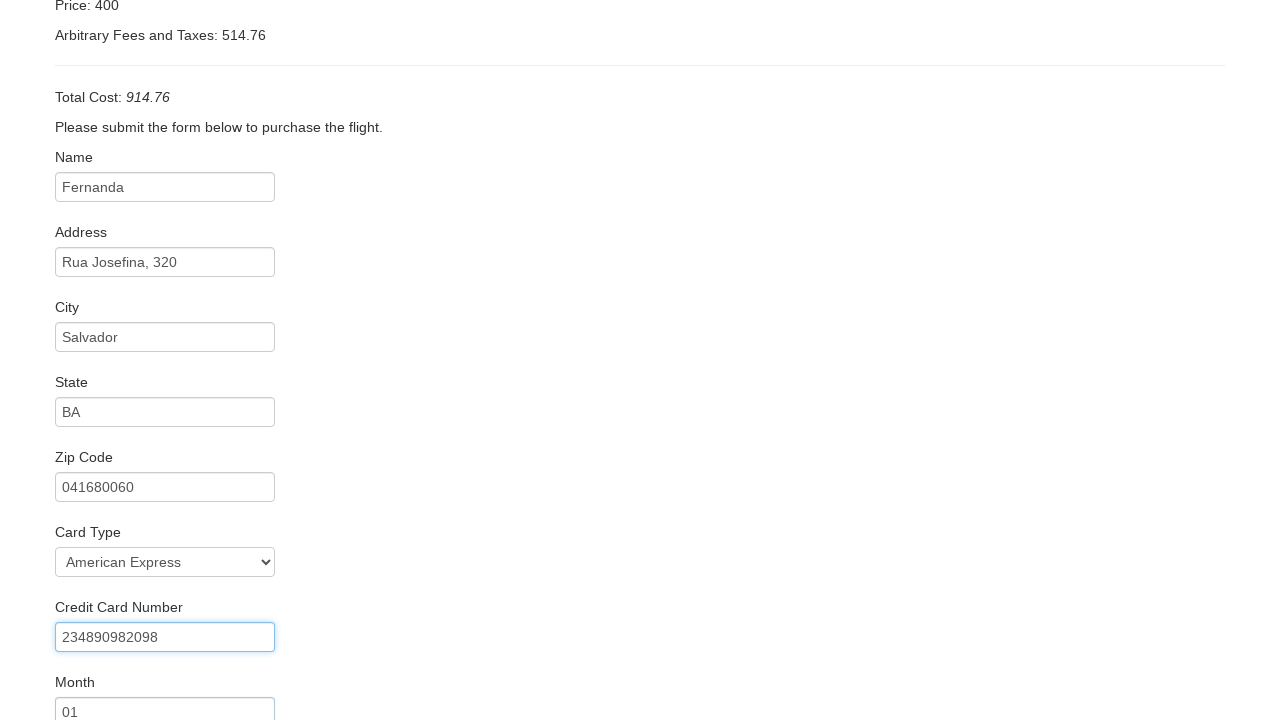

Entered credit card year: 2030 on #creditCardYear
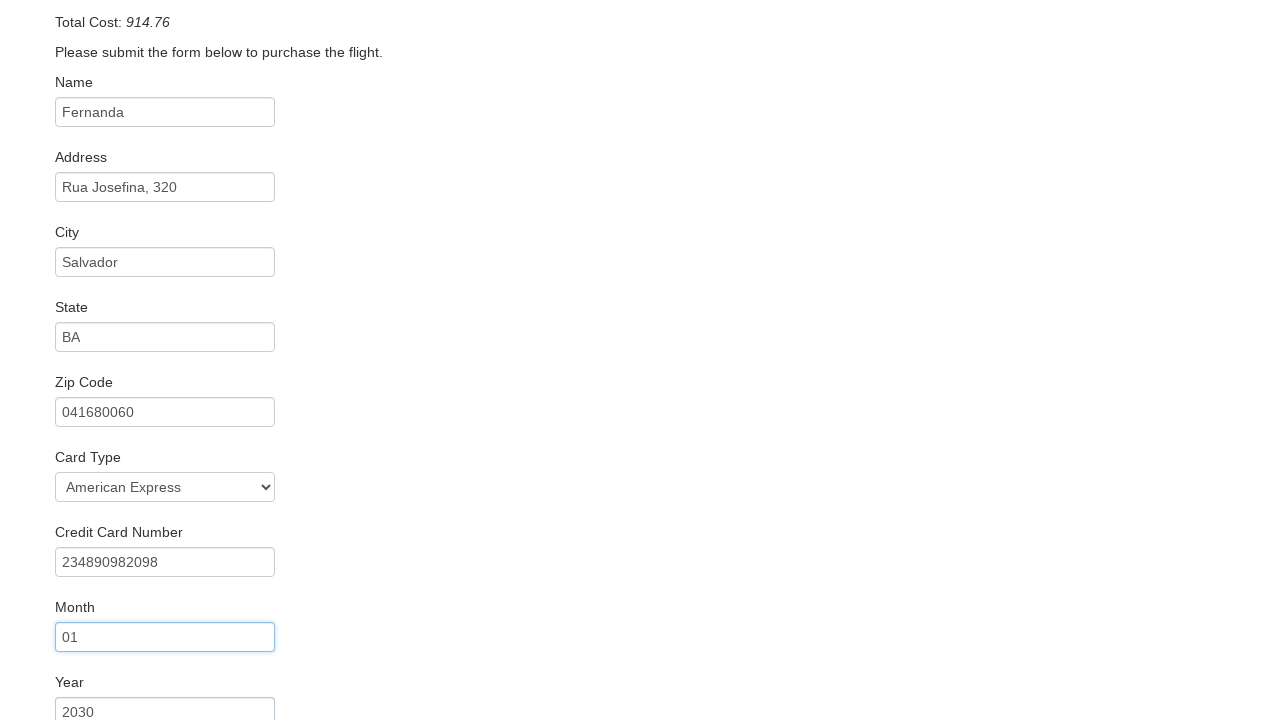

Entered name on card: Fernanda V Bonfat on #nameOnCard
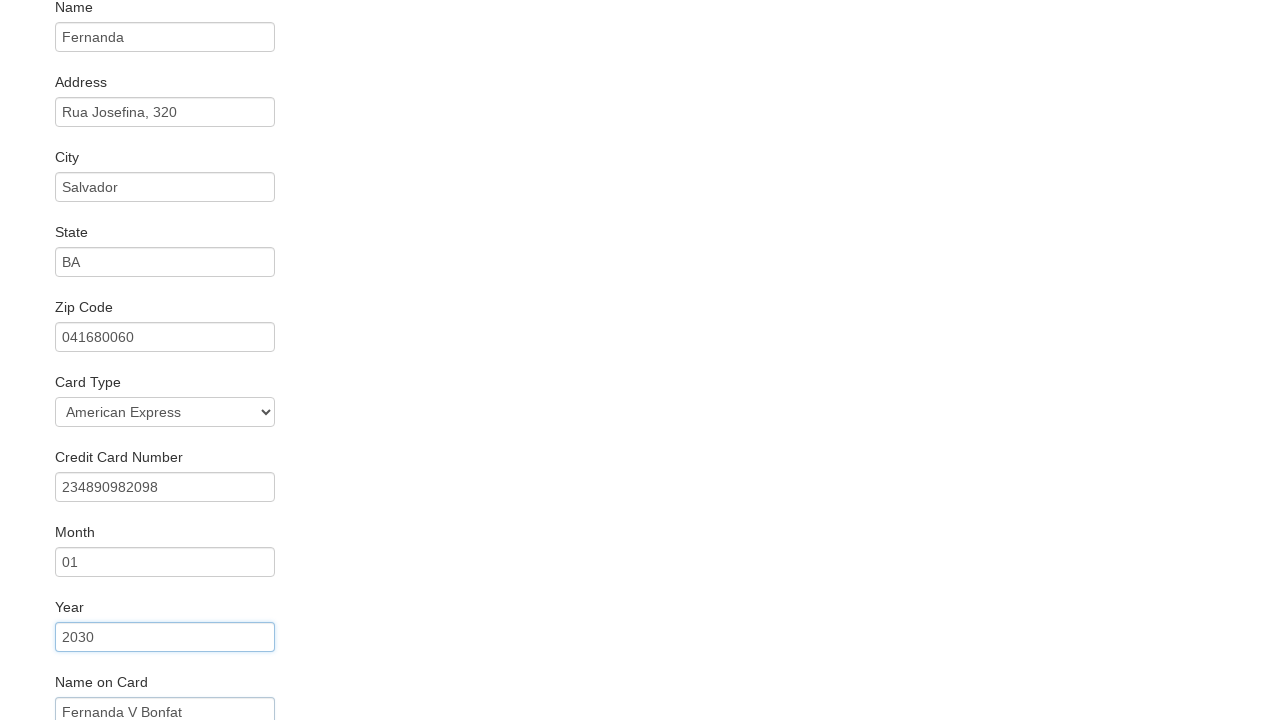

Checked 'Remember Me' checkbox at (62, 656) on input[name='rememberMe']
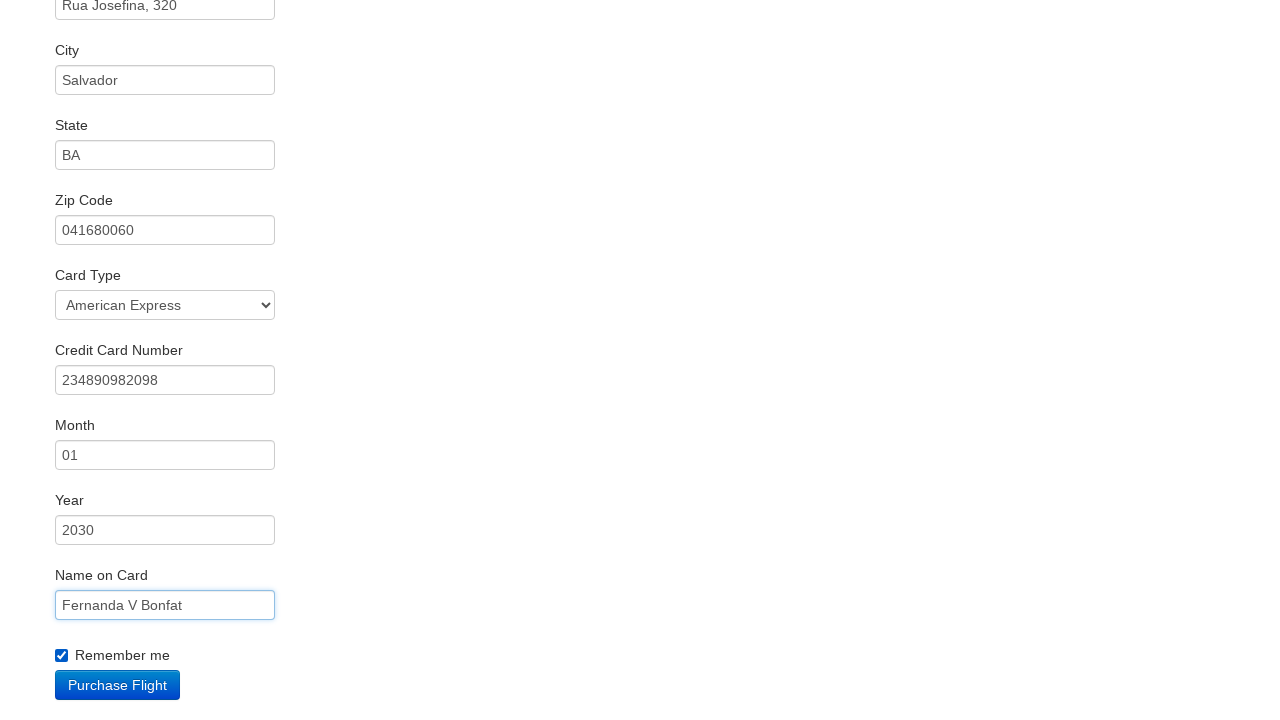

Clicked 'Purchase Flight' button to complete booking at (118, 685) on input[type='submit'][value='Purchase Flight']
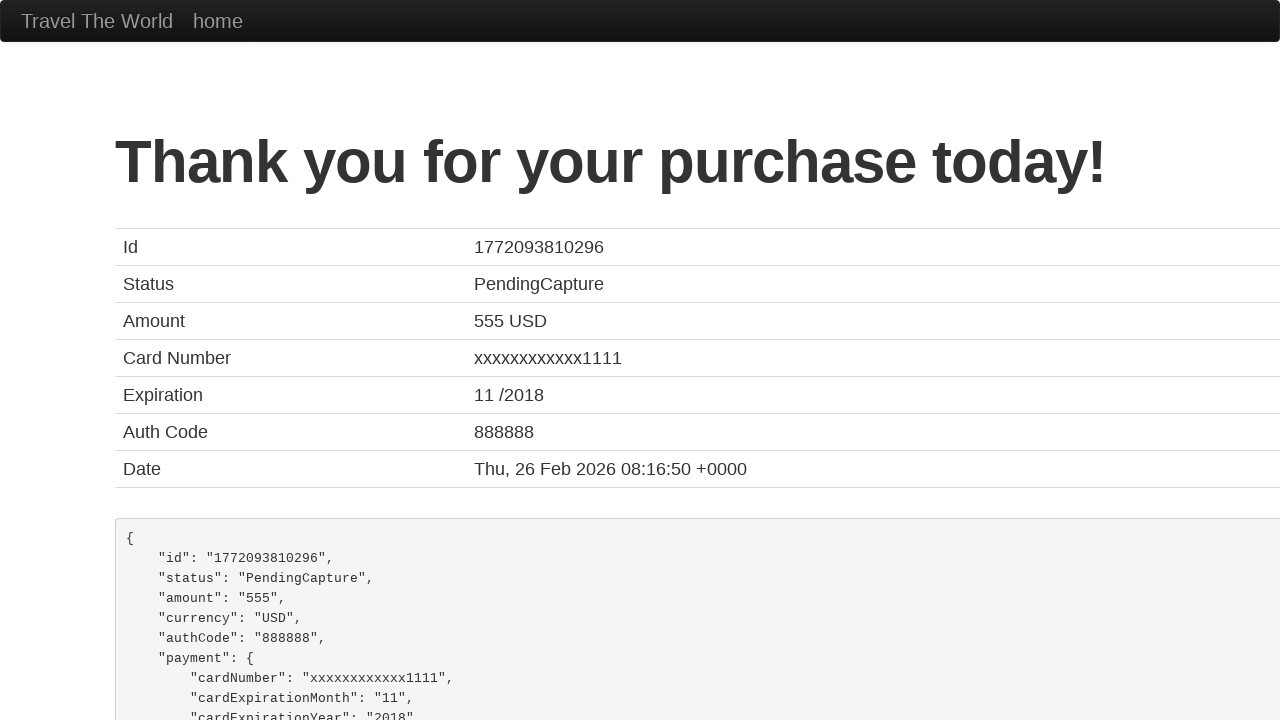

Purchase confirmation page displayed with thank you message
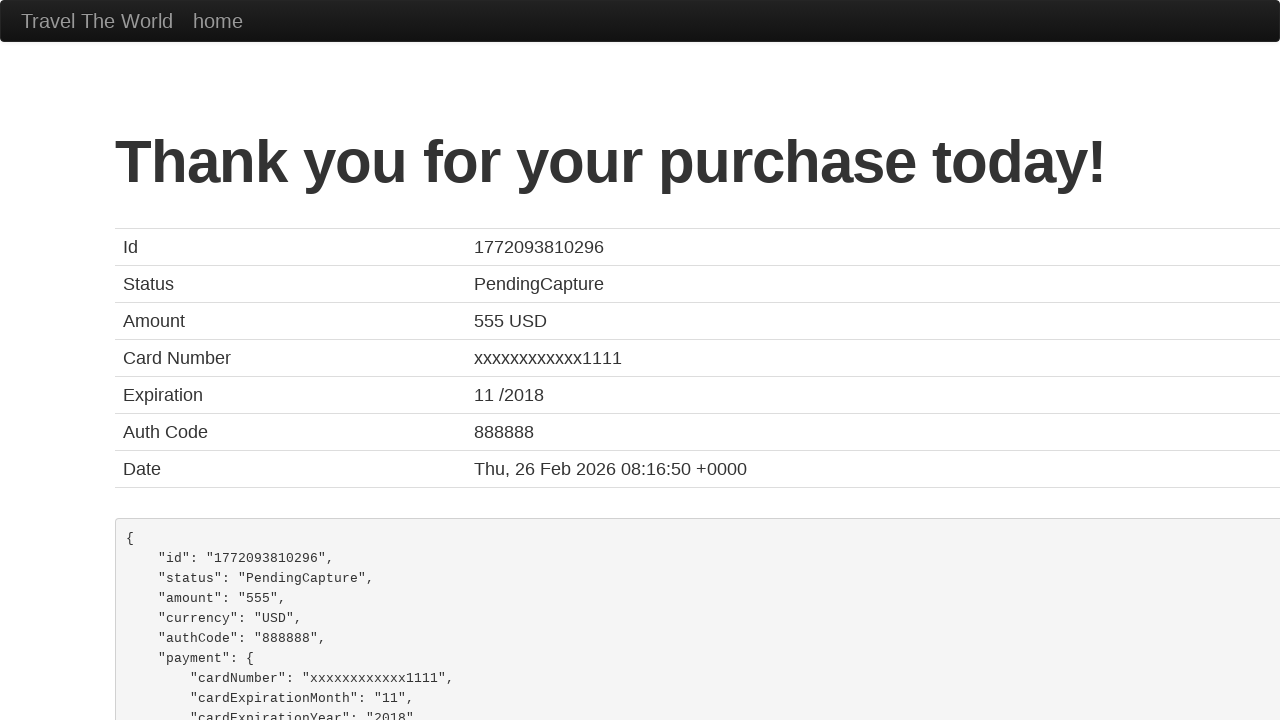

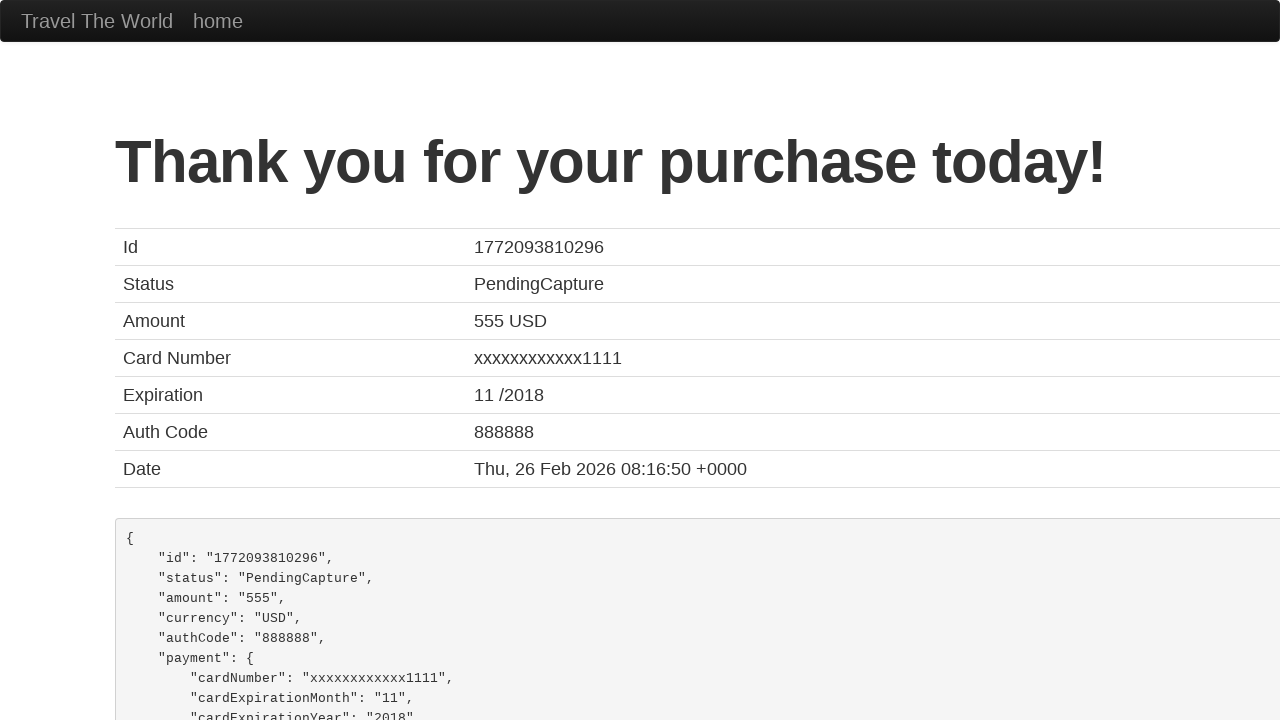